Tests waiting for an element to become clickable by clicking an Enable button and then waiting for an input field to become enabled before typing into it.

Starting URL: https://the-internet.herokuapp.com/dynamic_controls

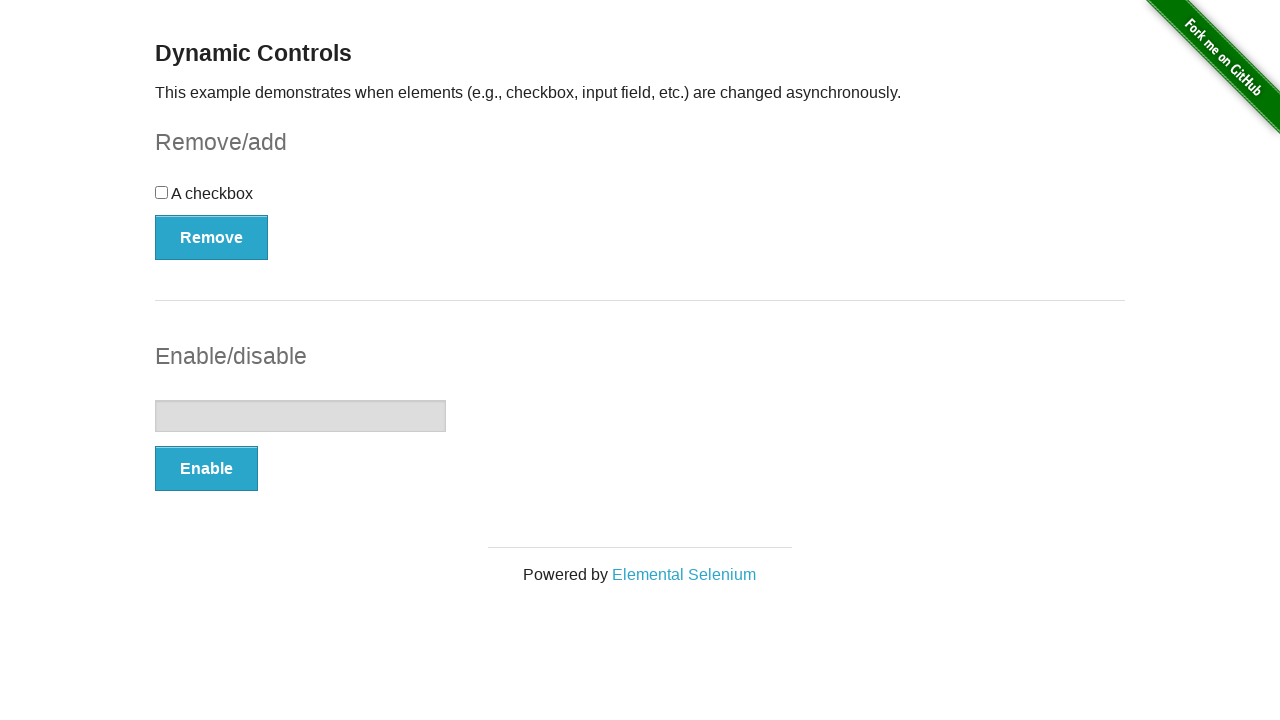

Clicked the Enable button to trigger input field enablement at (206, 469) on xpath=//button[text()='Enable']
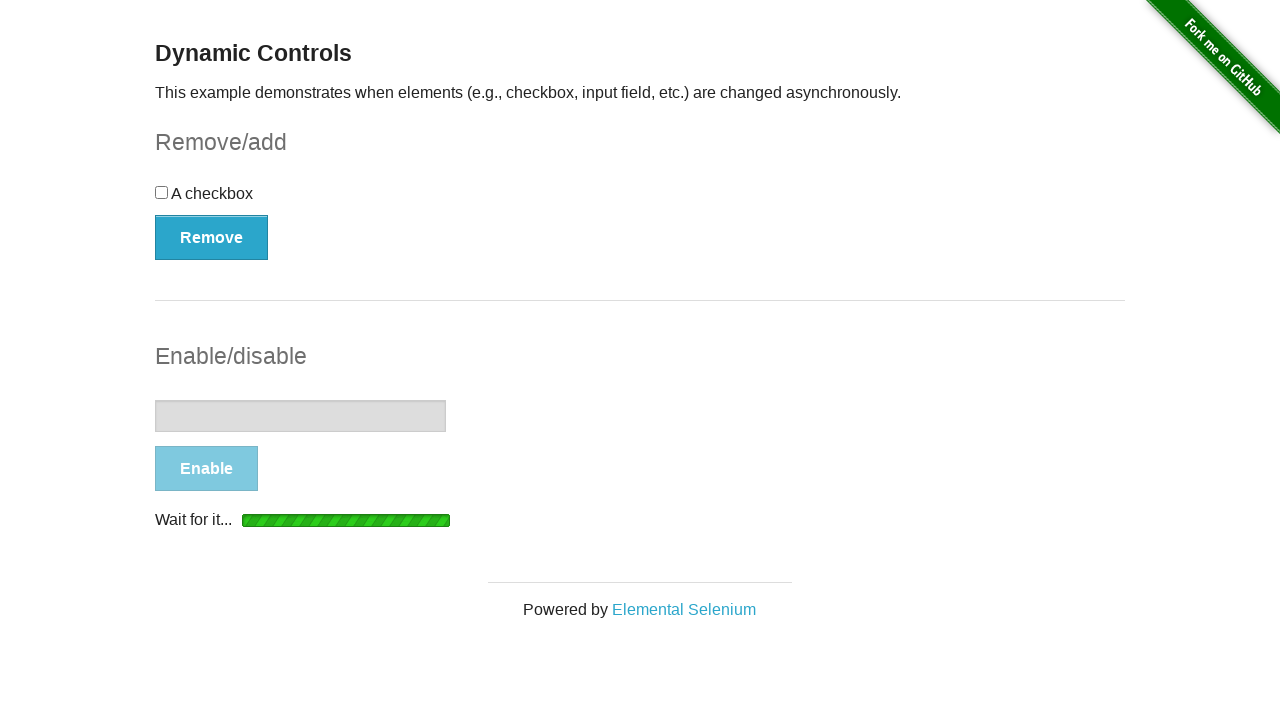

Waited for input field to become enabled (not disabled)
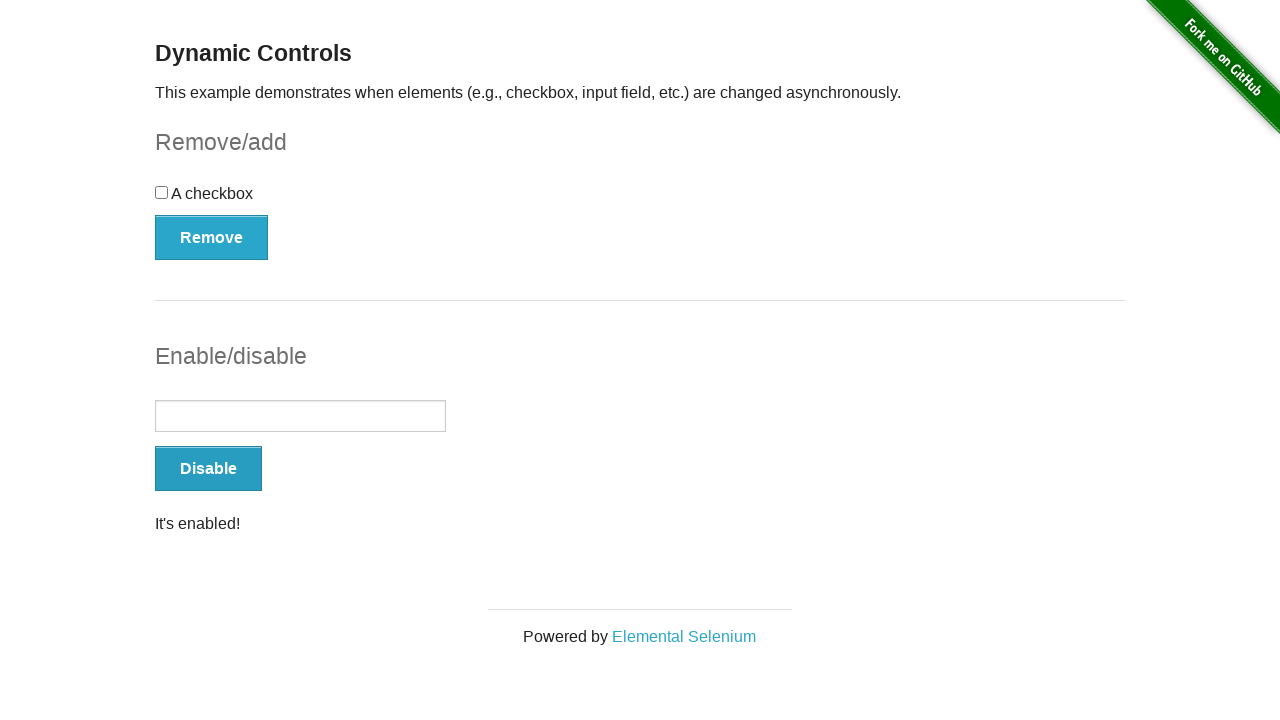

Typed 'Now I can type here!' into the enabled input field on input[type='text']
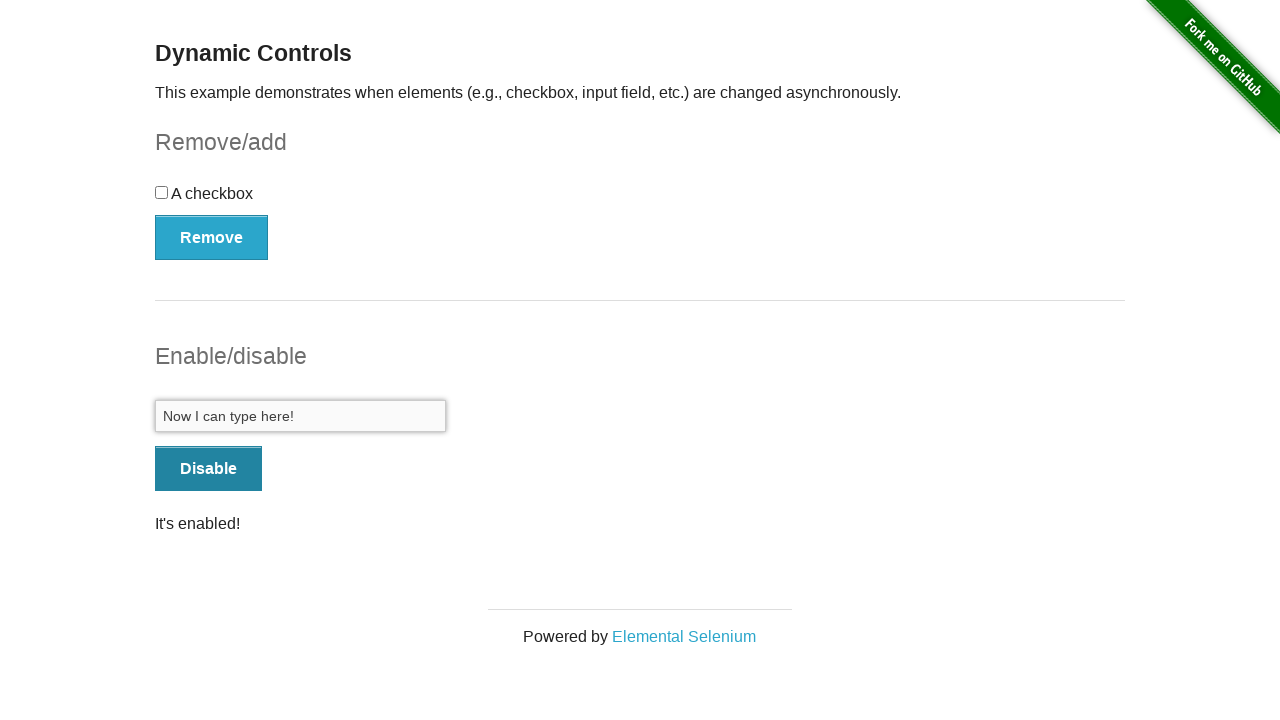

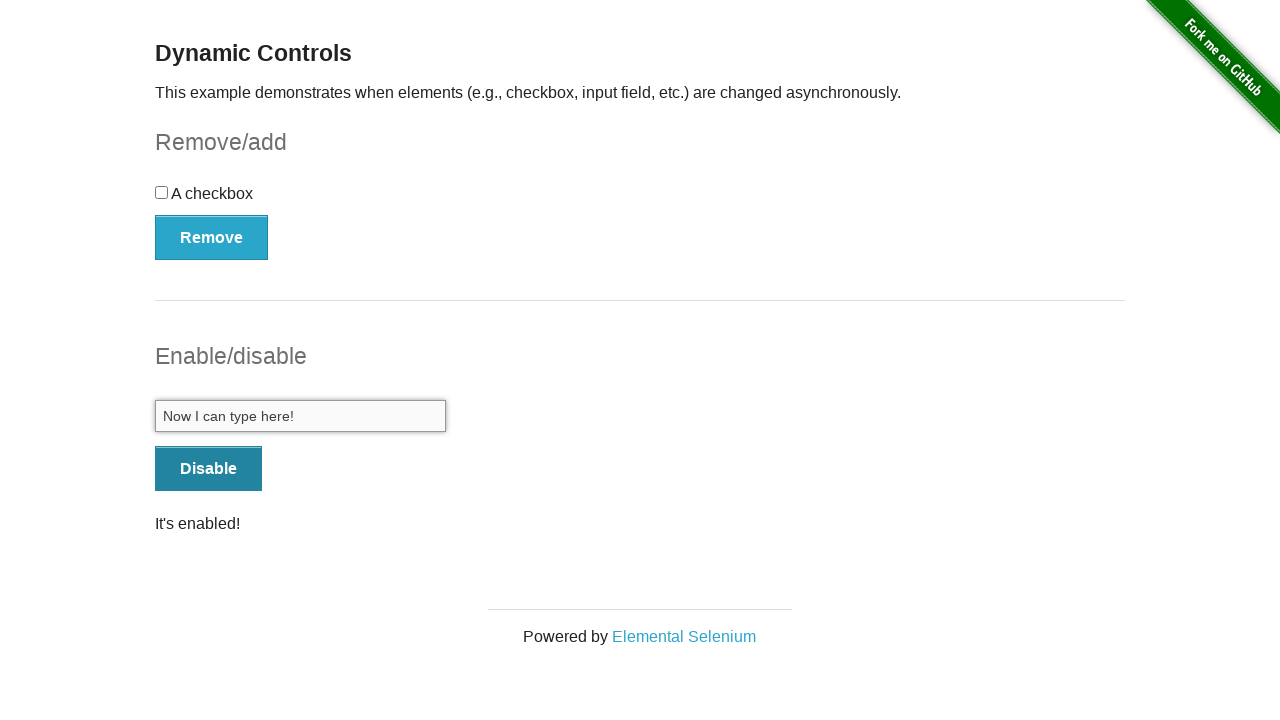